Navigates to the Selenium HQ website and uses JavaScript to modify the font size of all paragraph elements on the page.

Starting URL: https://www.seleniumhq.org/

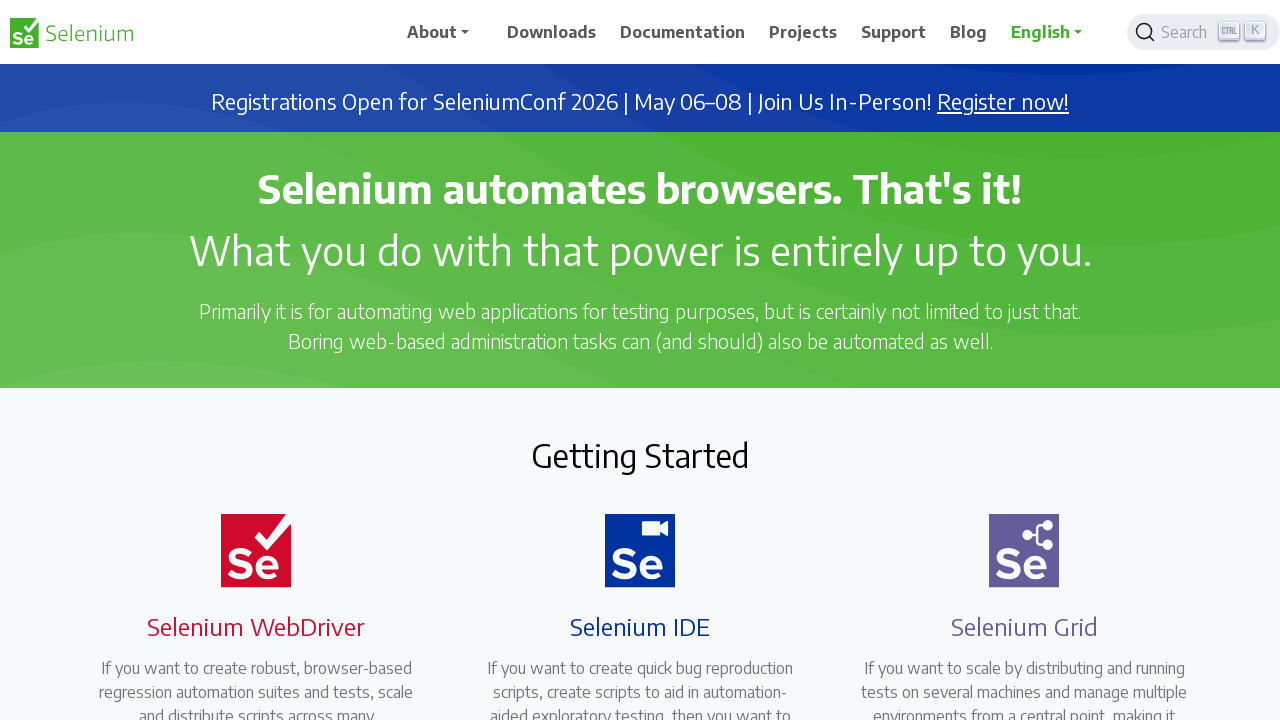

Navigated to Selenium HQ website
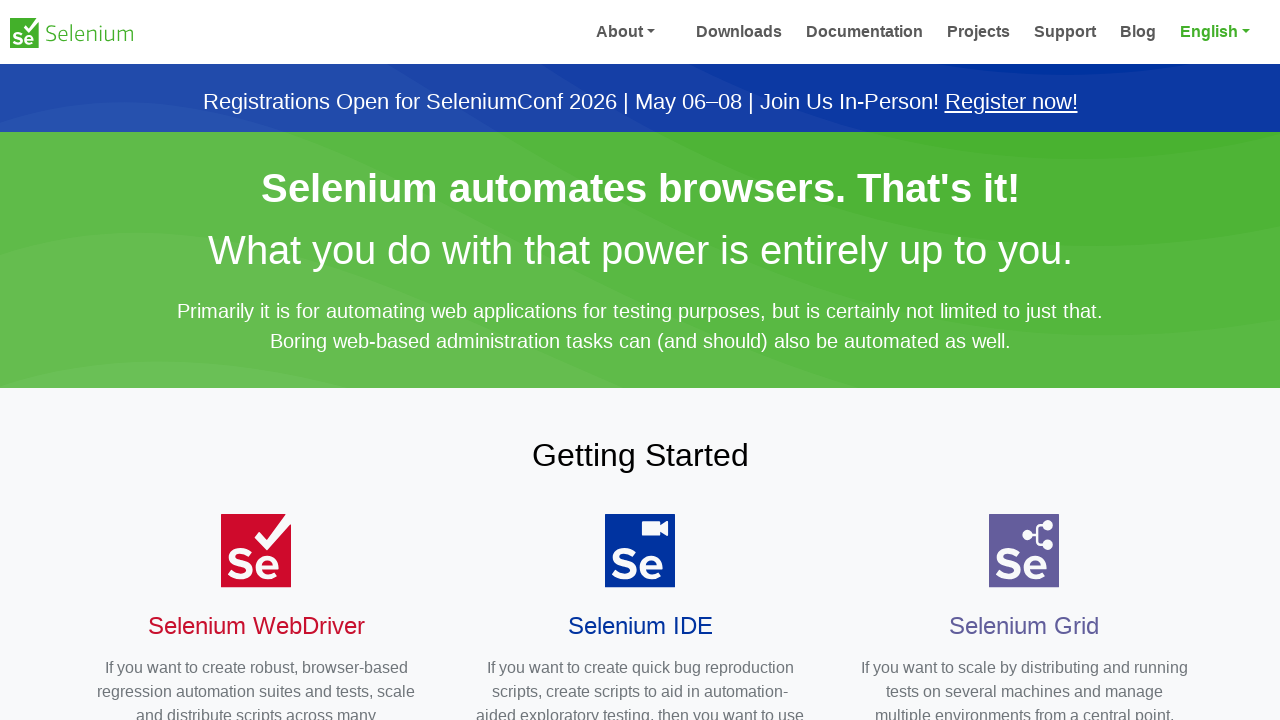

Executed JavaScript to change font size of all paragraph elements to 14px
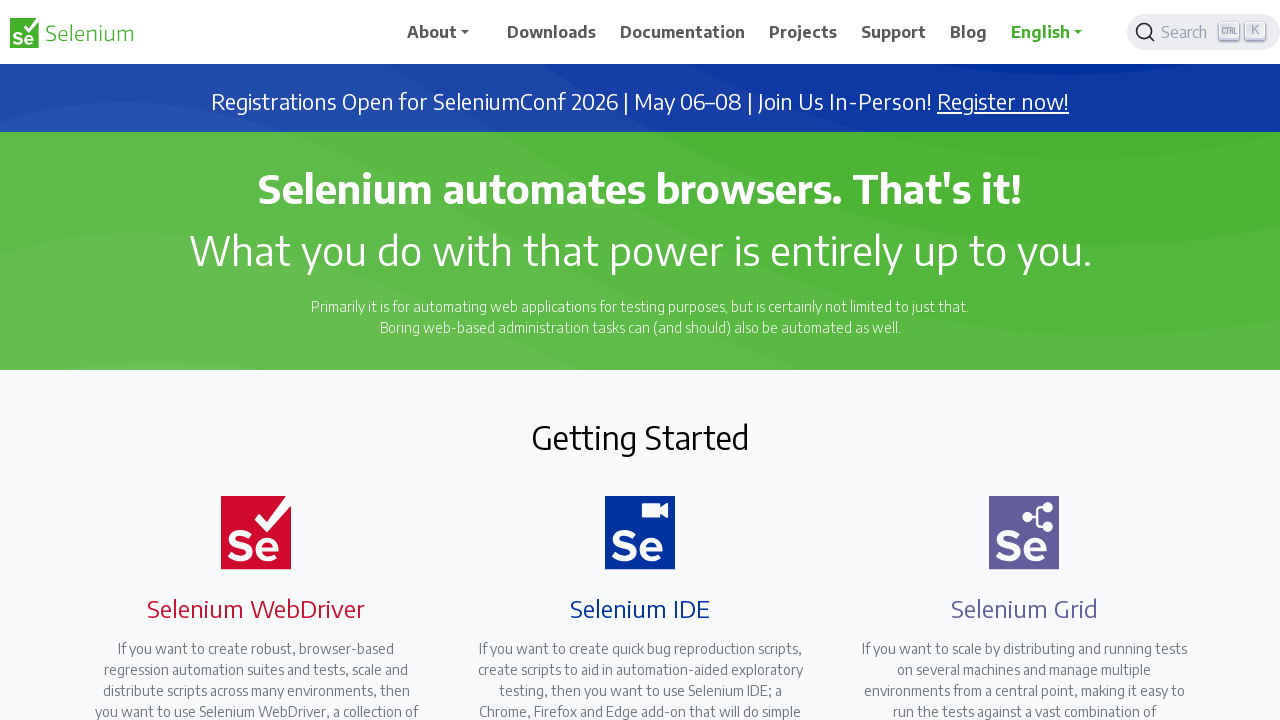

Waited 1 second to observe the font size changes
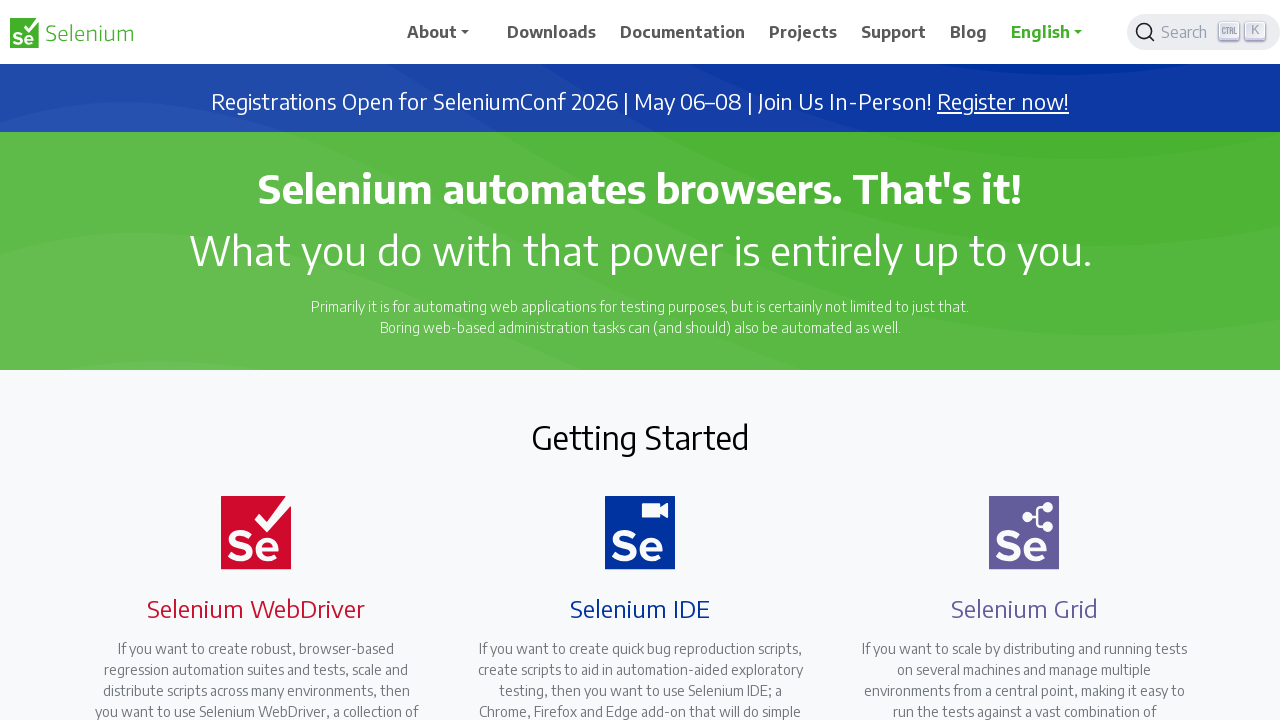

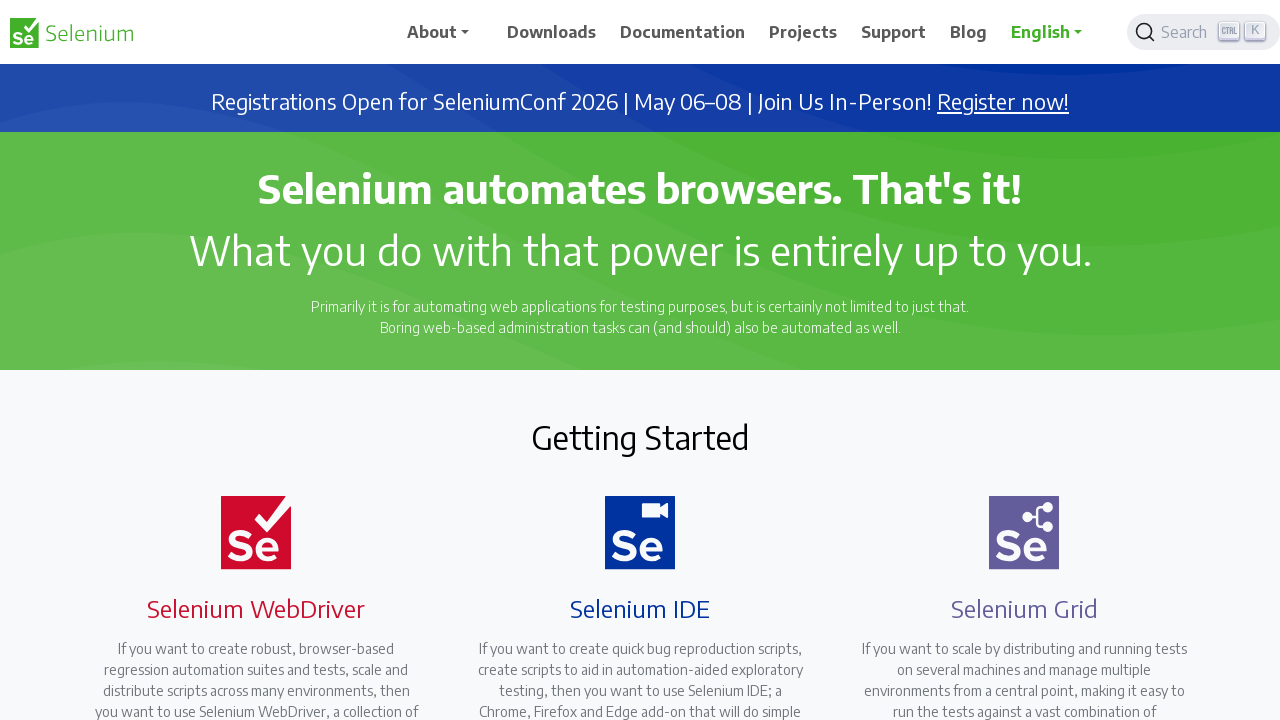